Demonstrates handling multiple browser tabs by opening Python documentation in a new tab

Starting URL: https://www.python.org

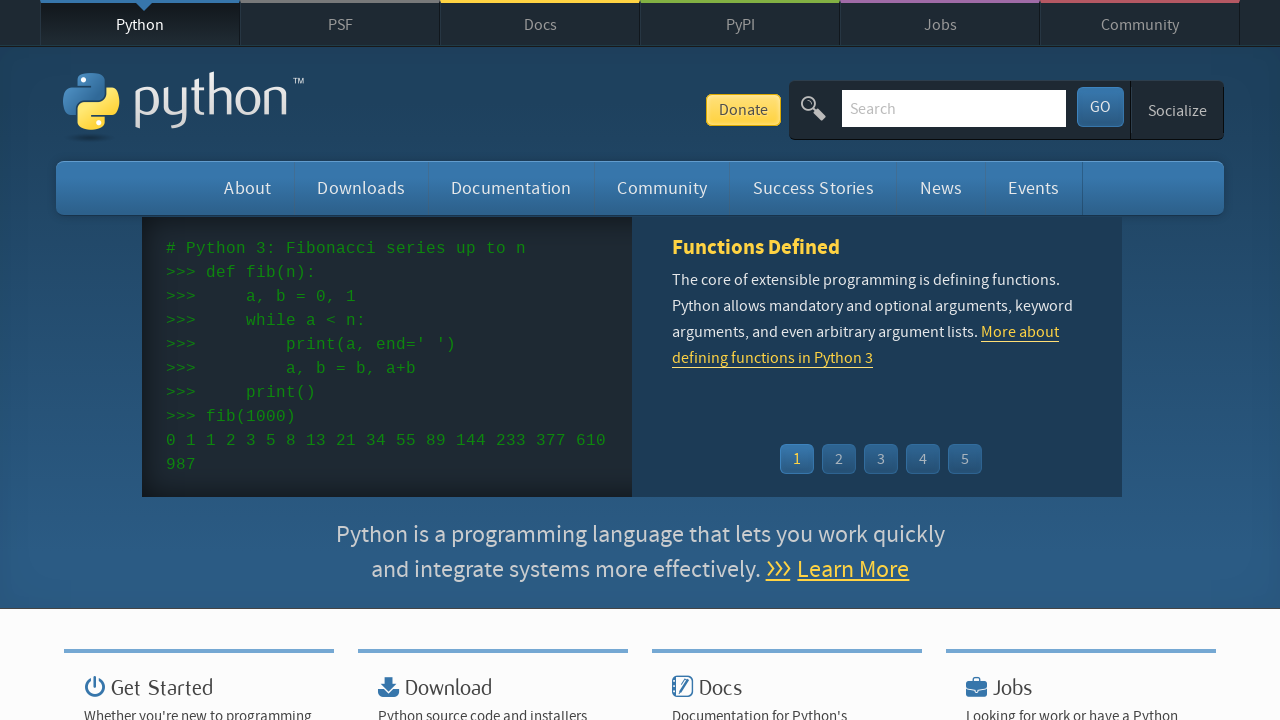

Navigated to Python documentation in new tab
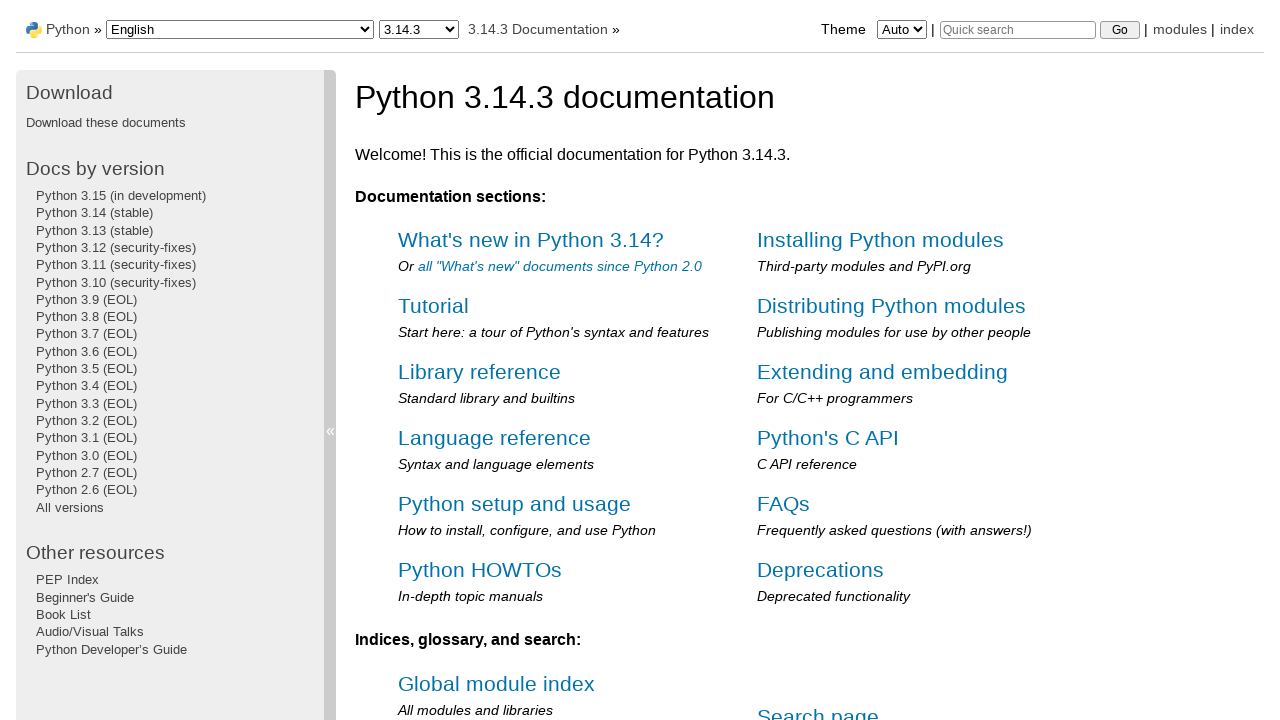

Python documentation page loaded
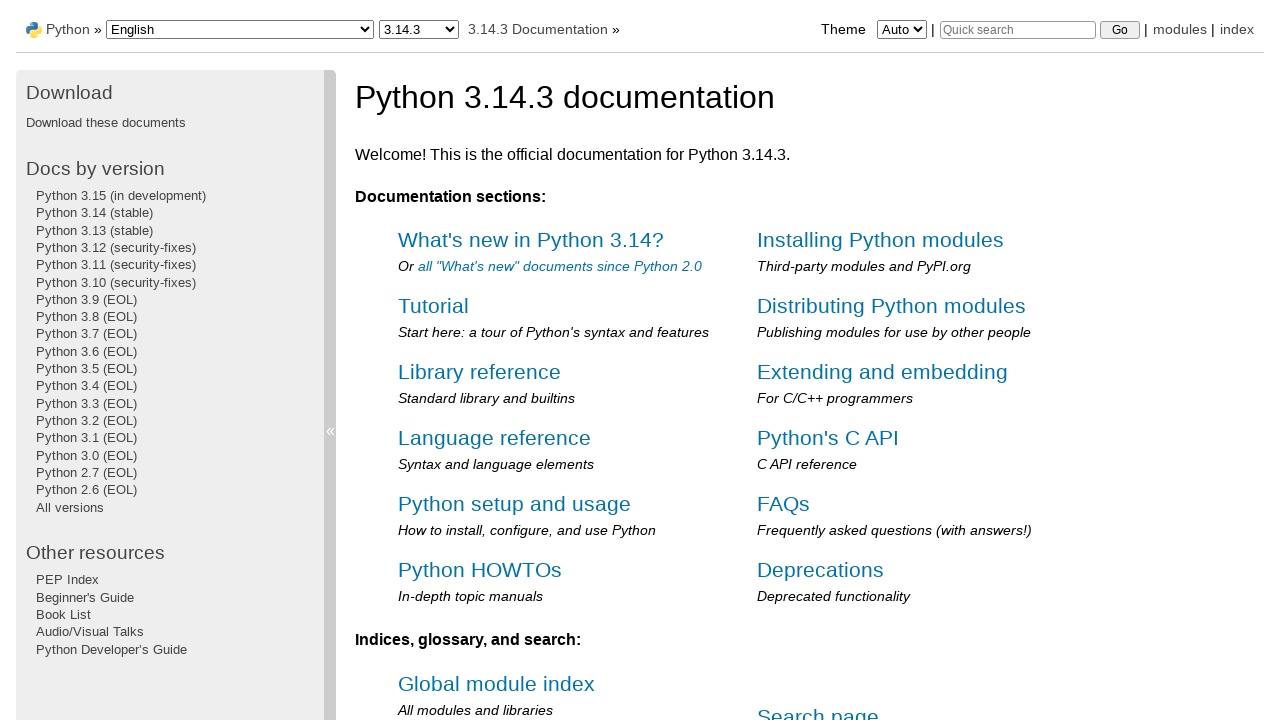

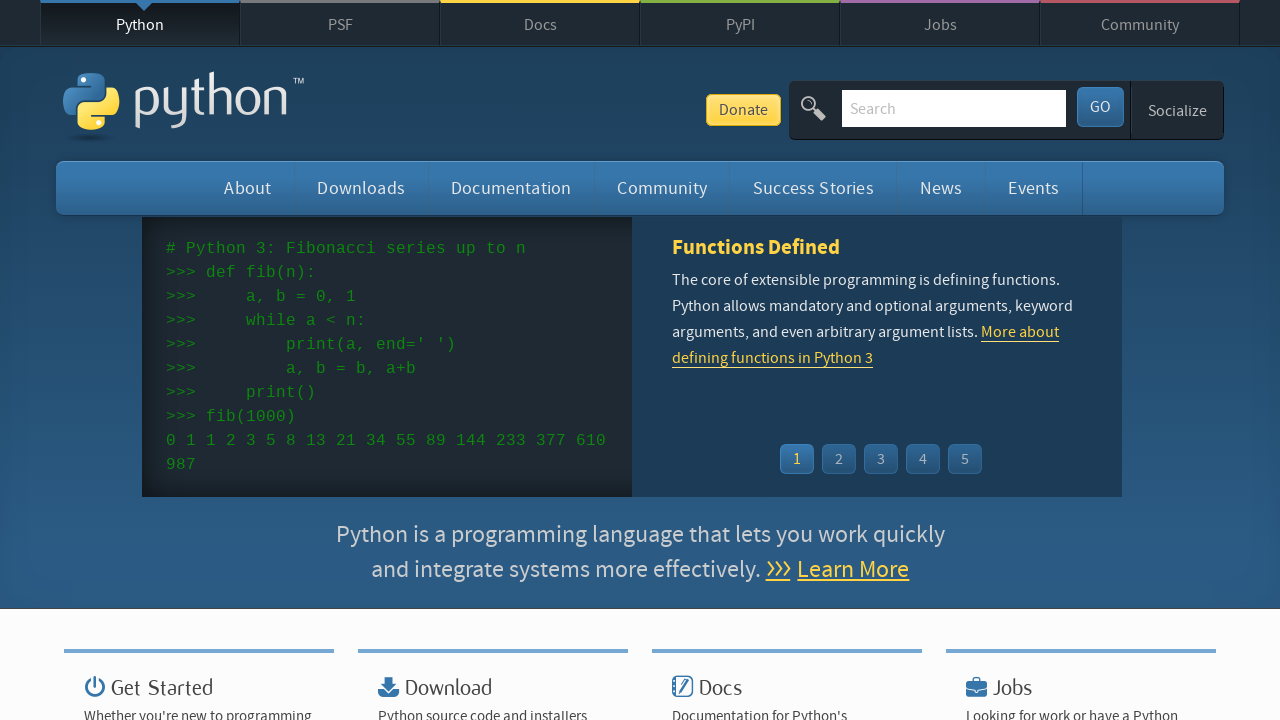